Tests context menu functionality by navigating to the Context Menu page, performing a right-click on a designated area, and interacting with the resulting menu

Starting URL: https://the-internet.herokuapp.com/

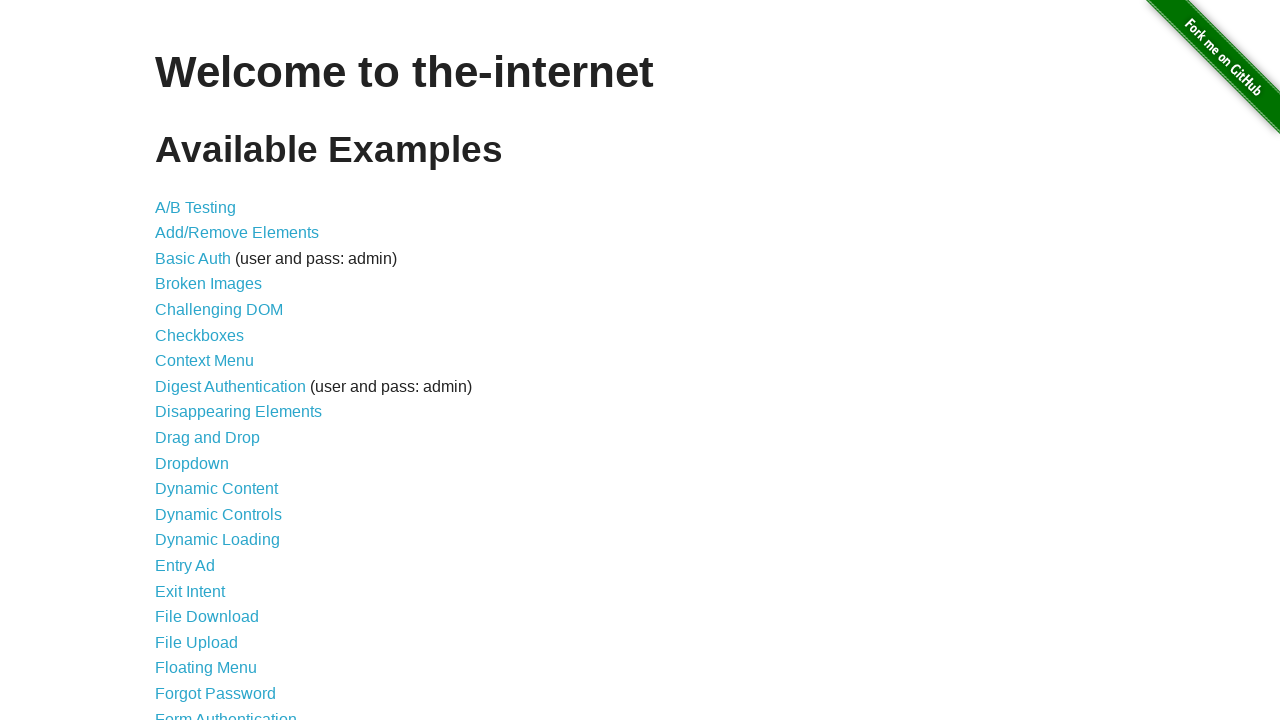

Clicked on Context Menu link at (204, 361) on xpath=//*[text()='Context Menu']
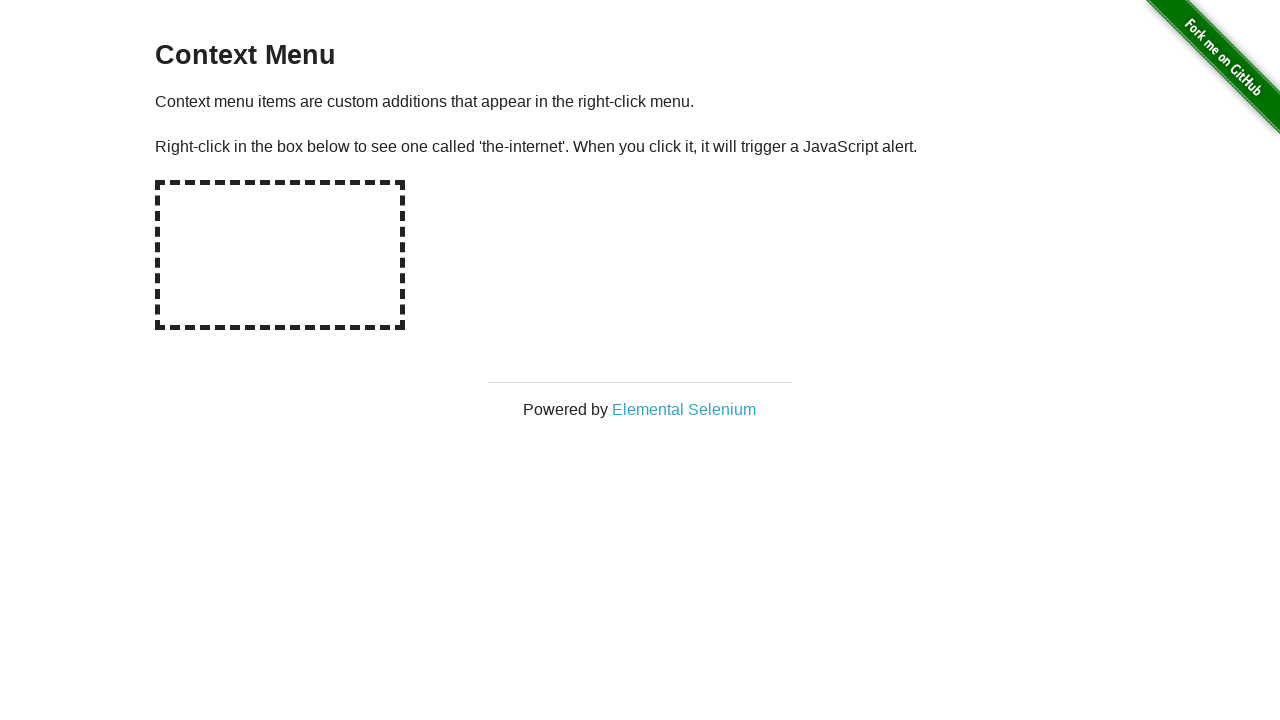

Context Menu page loaded and hot-spot element is visible
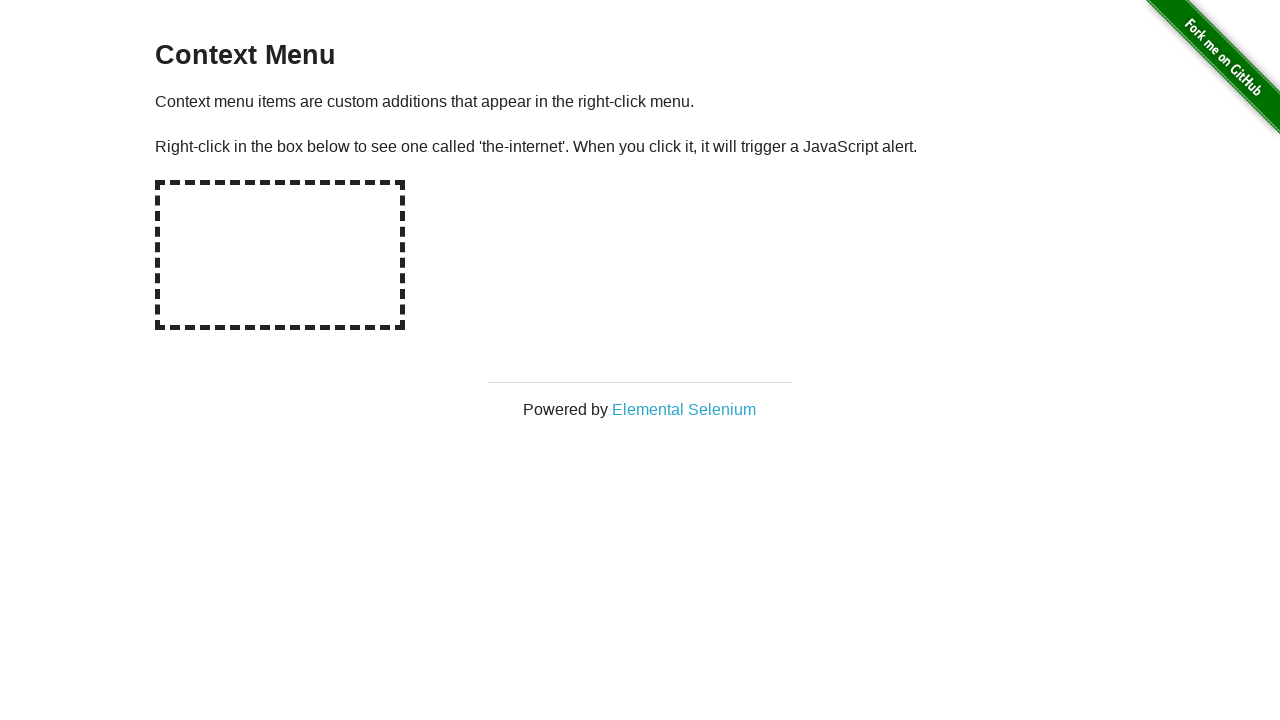

Right-clicked on the hot-spot area to trigger context menu at (280, 255) on #hot-spot
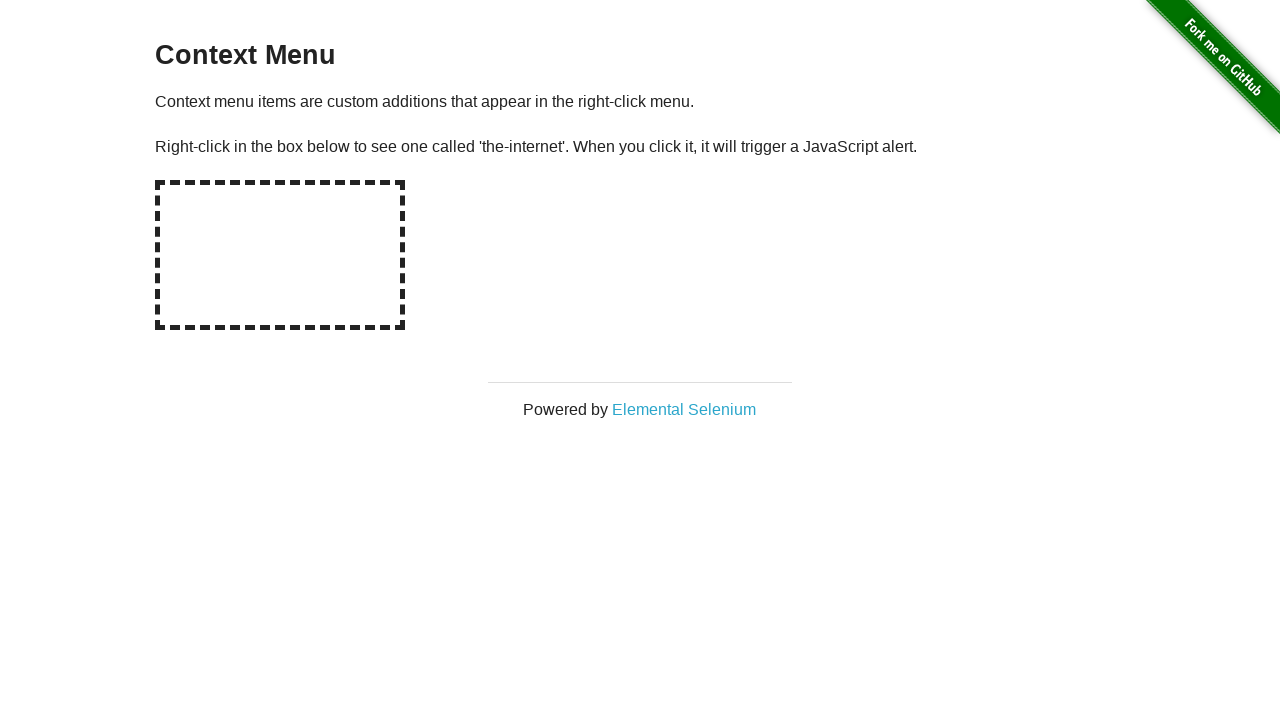

Pressed Enter to dismiss the context menu alert
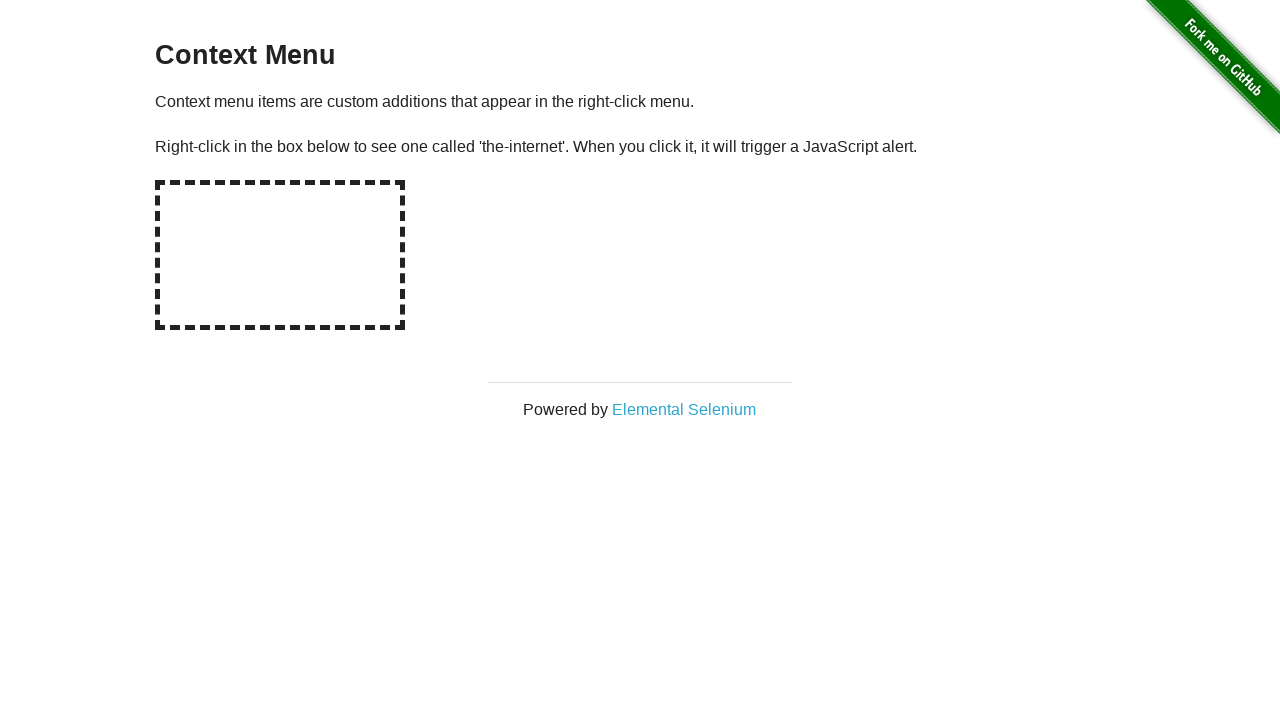

Left-clicked on the hot-spot area at (280, 255) on #hot-spot
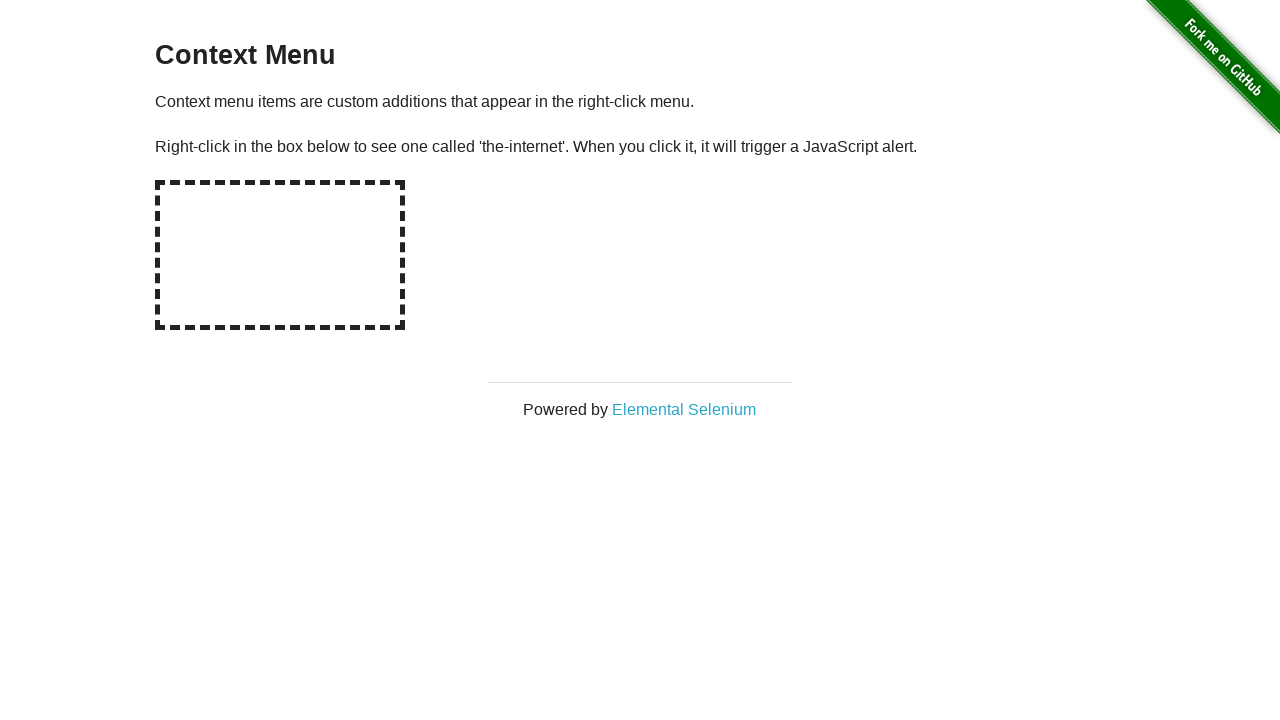

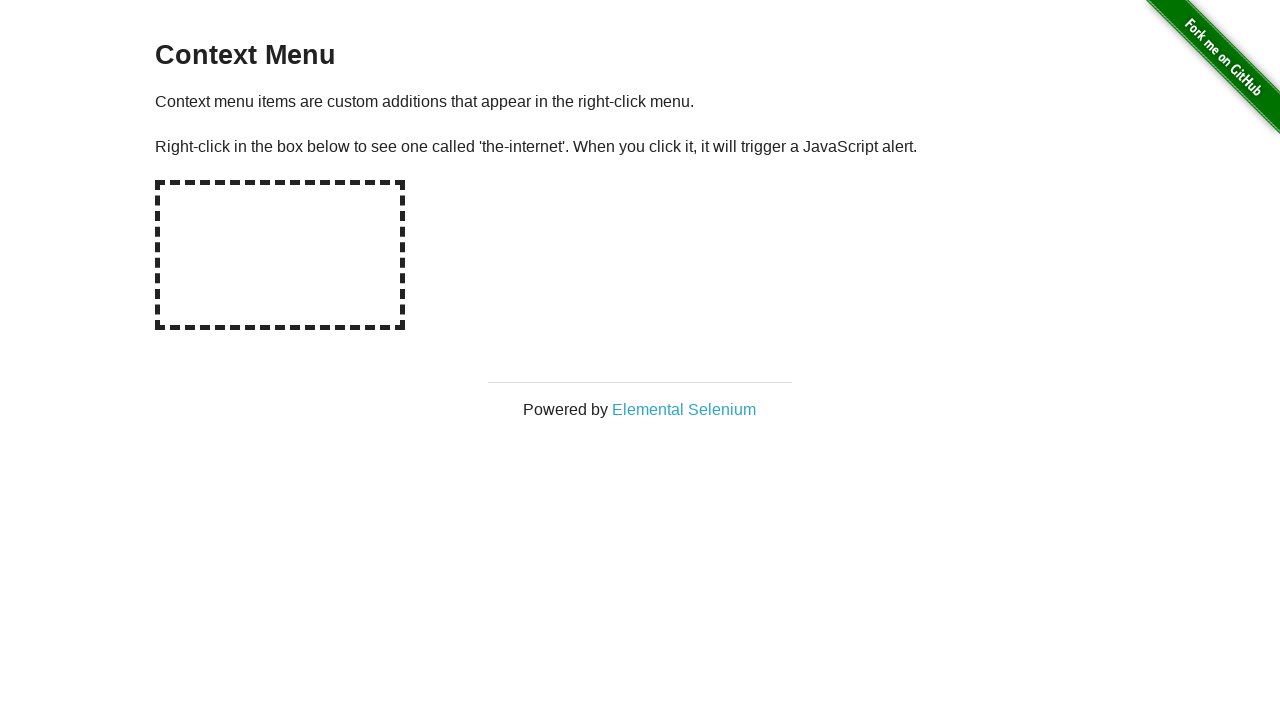